Navigates to a form page by clicking a specific link, fills out a registration form with personal information, and submits it

Starting URL: http://suninjuly.github.io/find_link_text

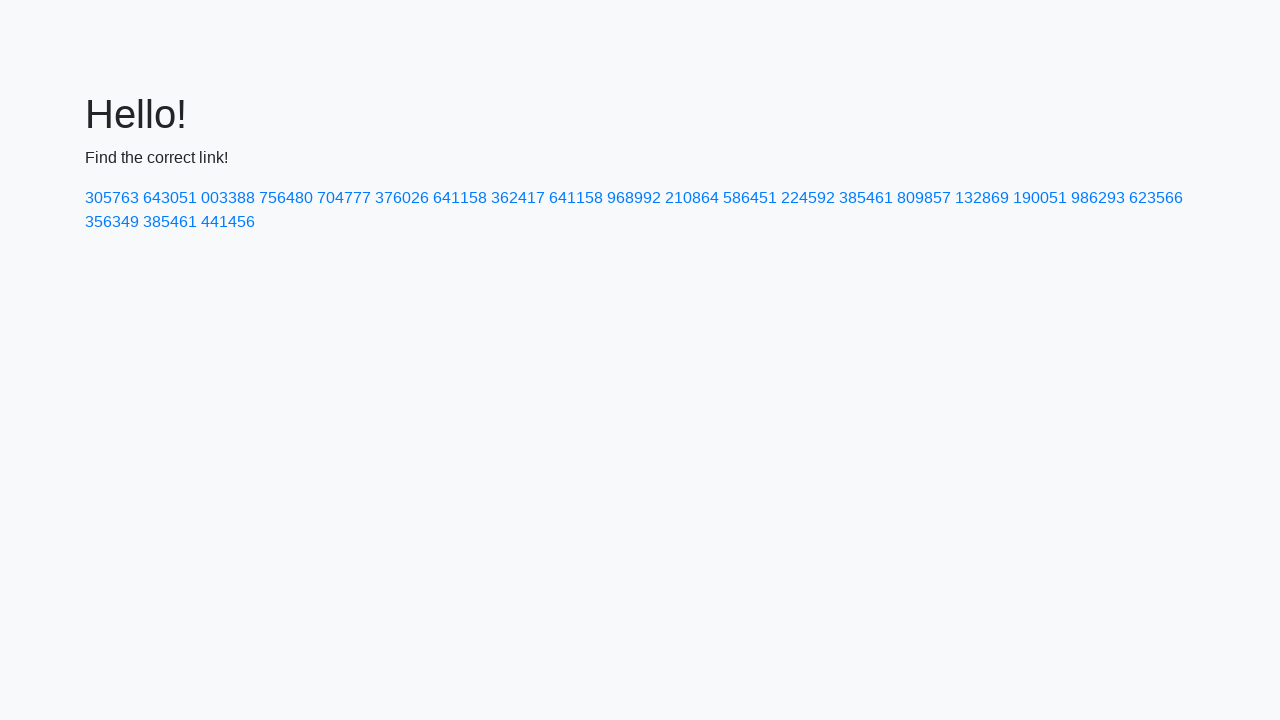

Clicked link with text '224592' to navigate to form page at (808, 198) on text=224592
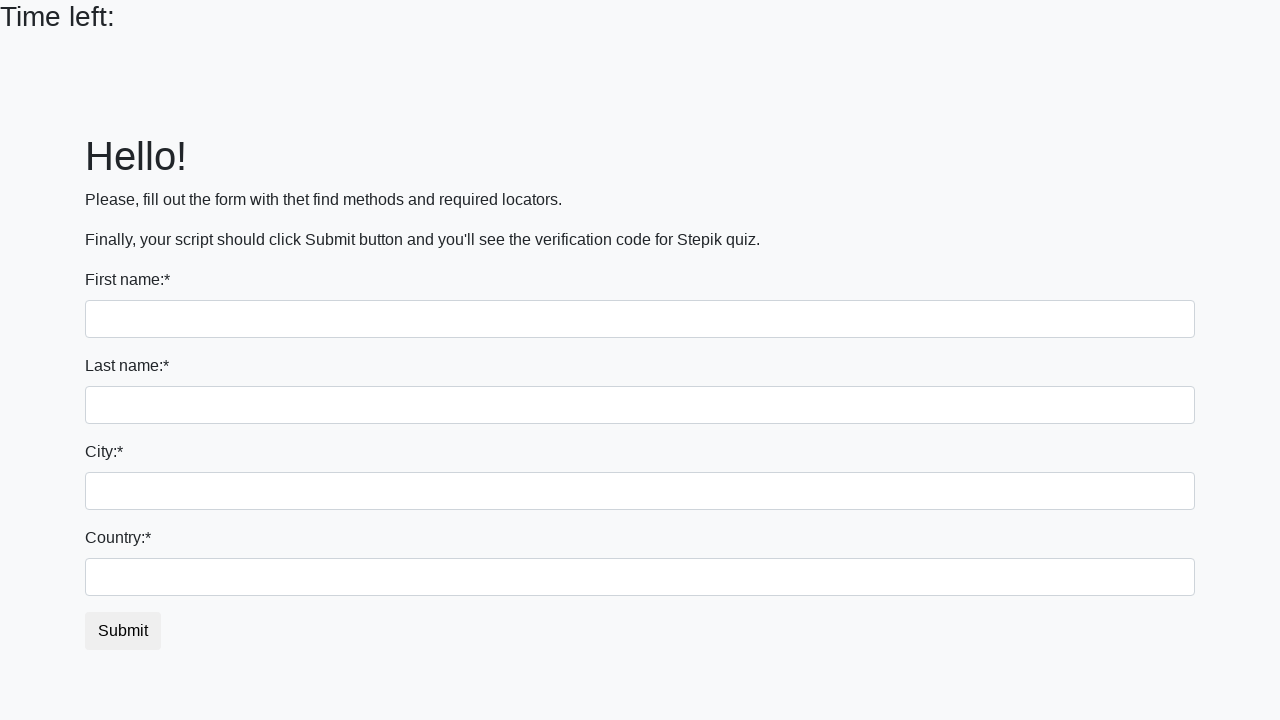

Filled first name field with 'Ivan' on input[name='first_name']
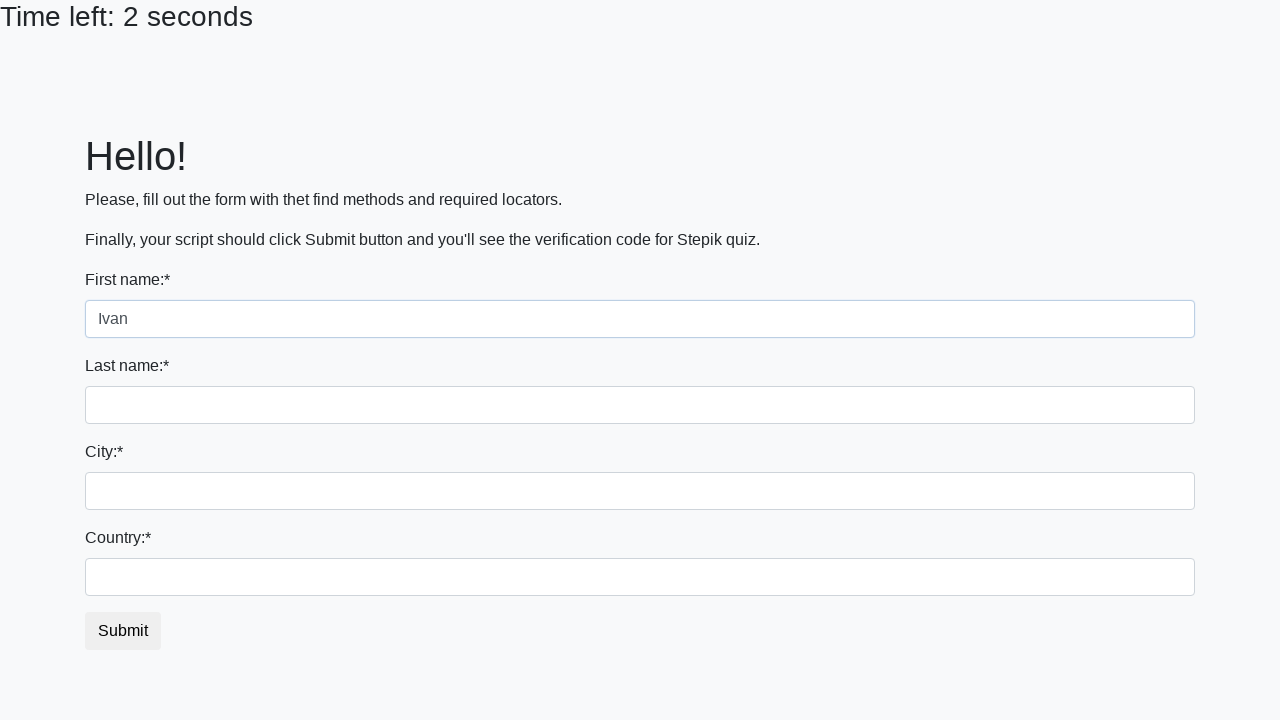

Filled last name field with 'Petrov' on input[name='last_name']
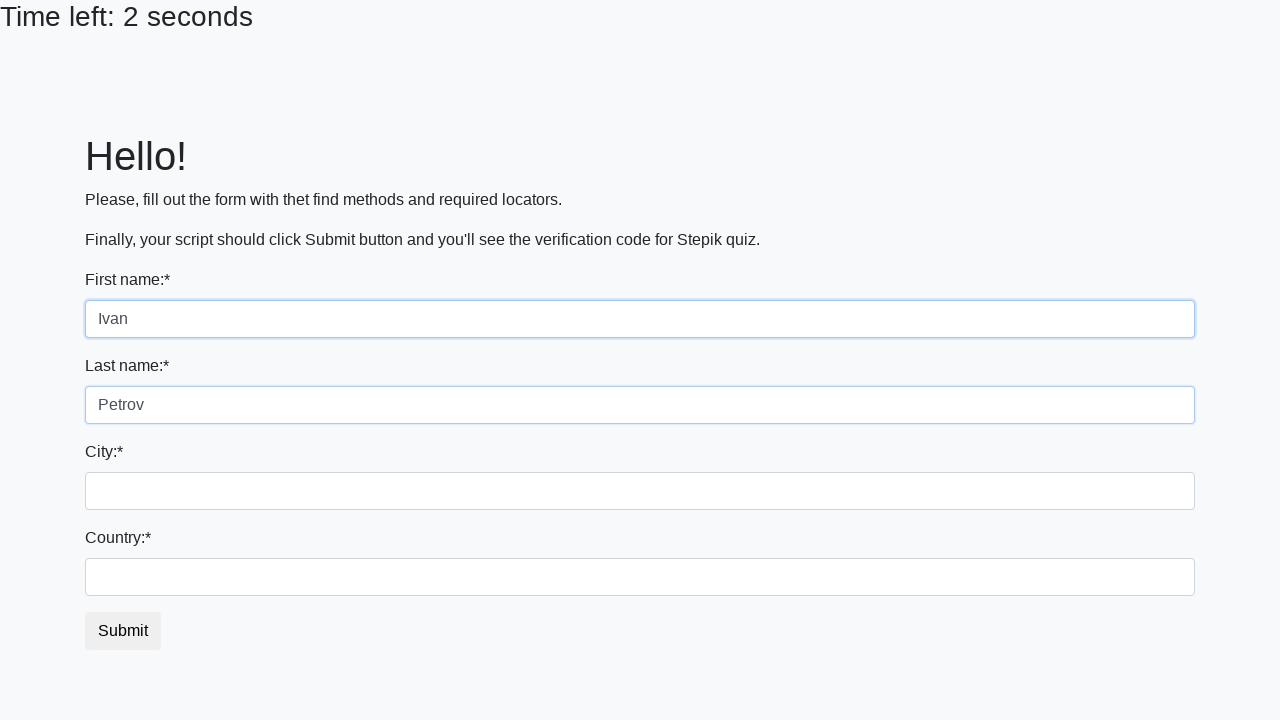

Filled city field with 'Smolensk' on input.city
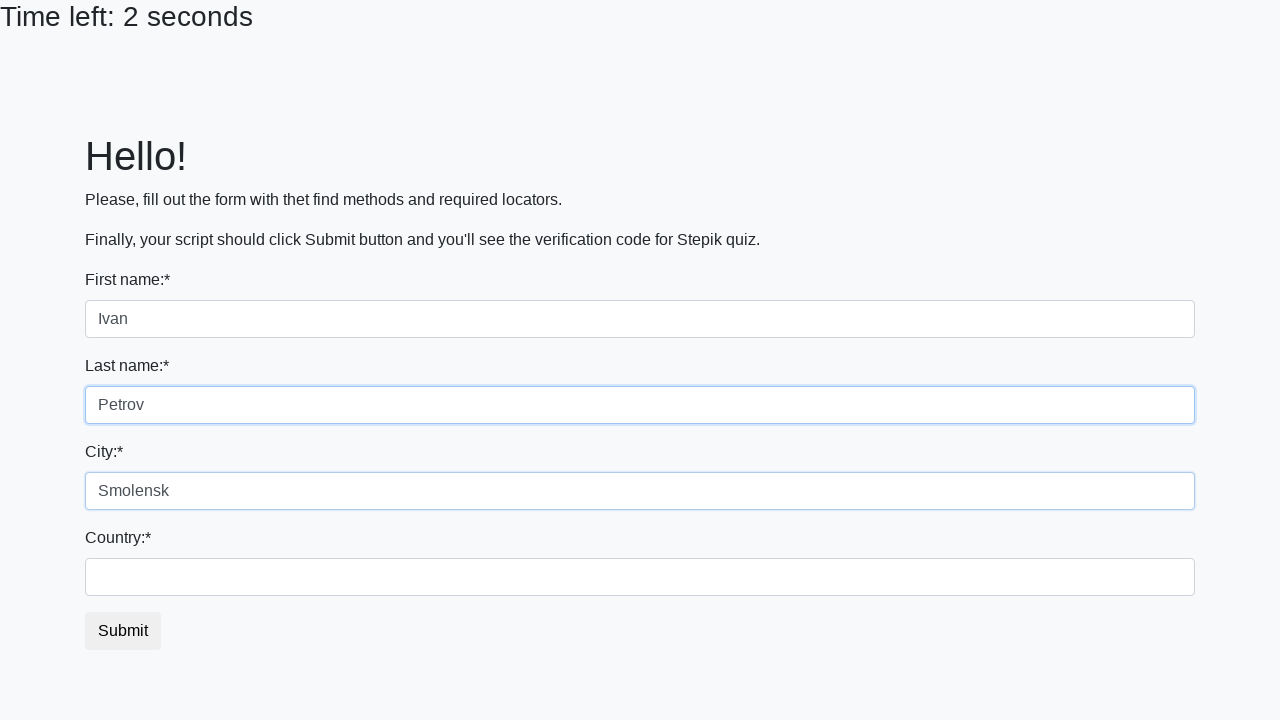

Filled country field with 'Russia' on #country
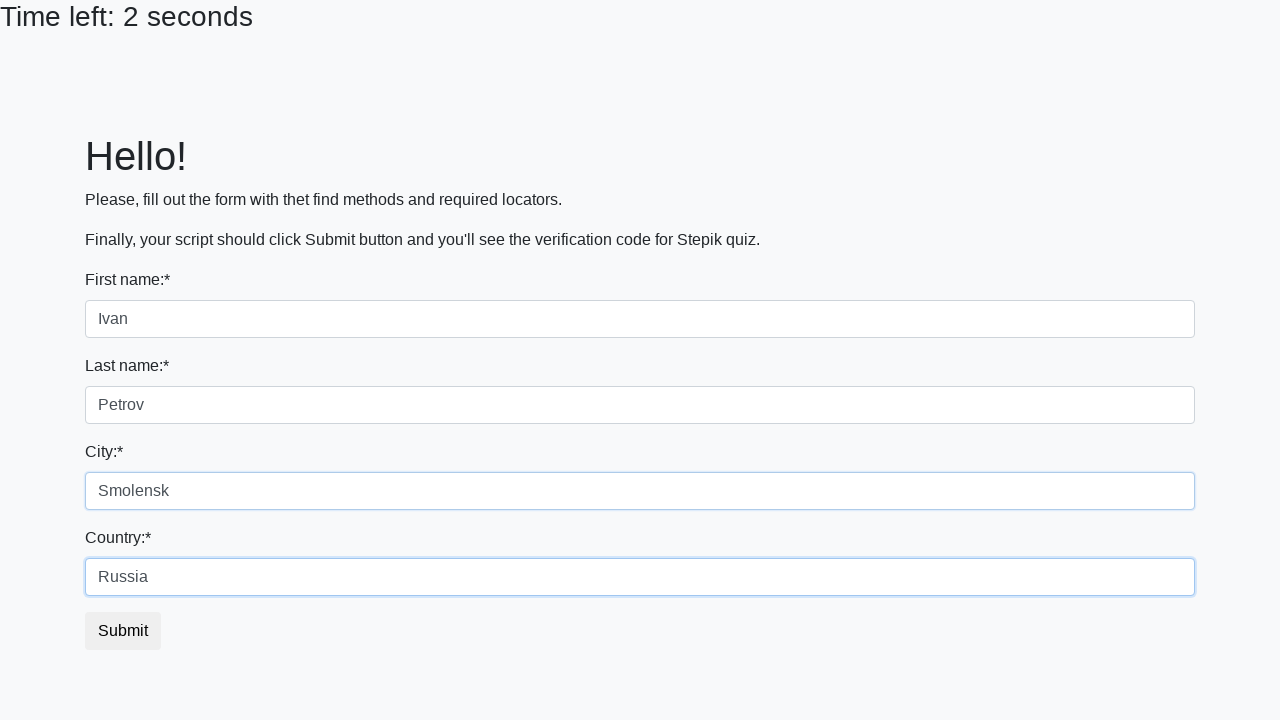

Submitted registration form at (123, 631) on button.btn.btn-default
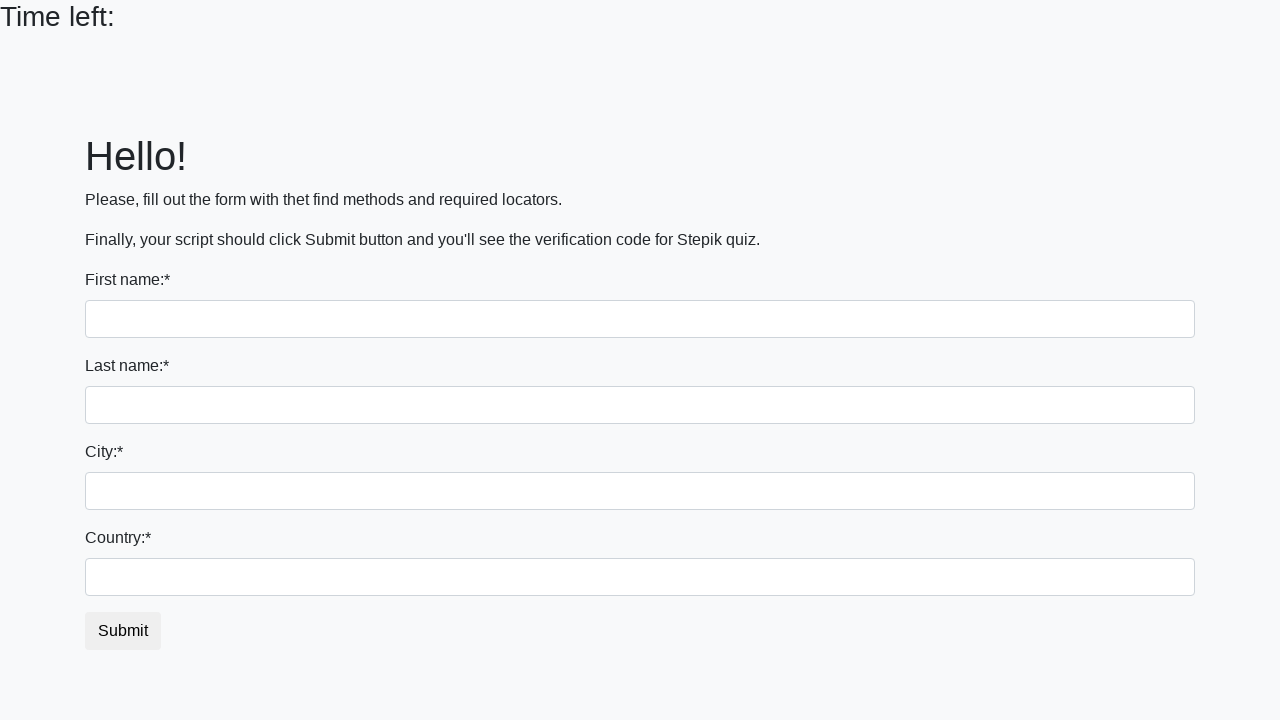

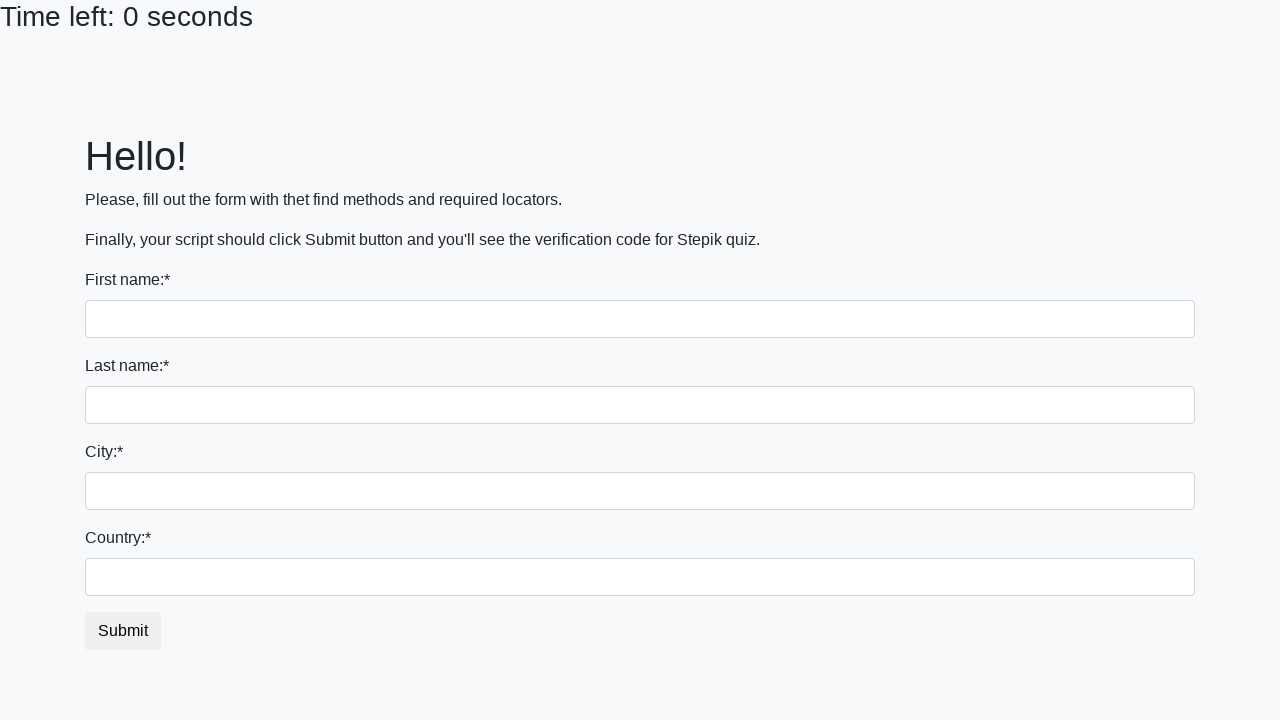